Tests creating a new todo item and verifies the todo count is updated correctly.

Starting URL: https://todomvc.com/examples/react/dist/

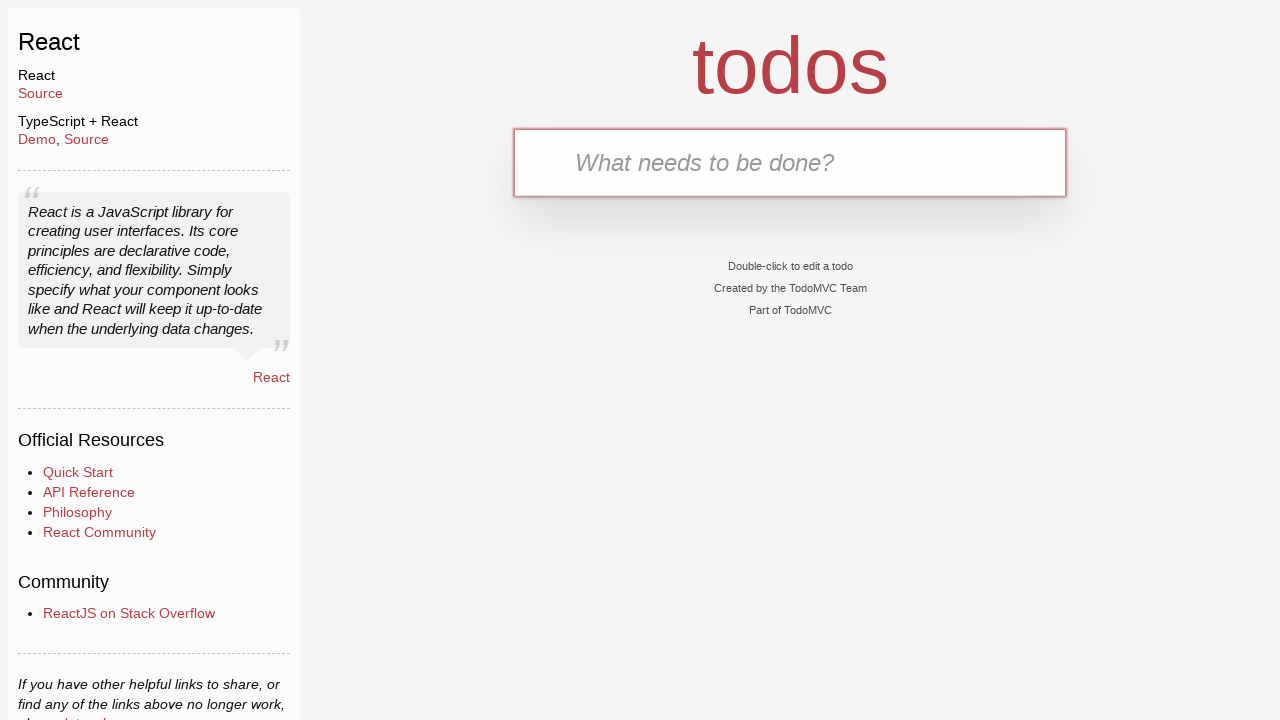

Waited for new todo input field to load
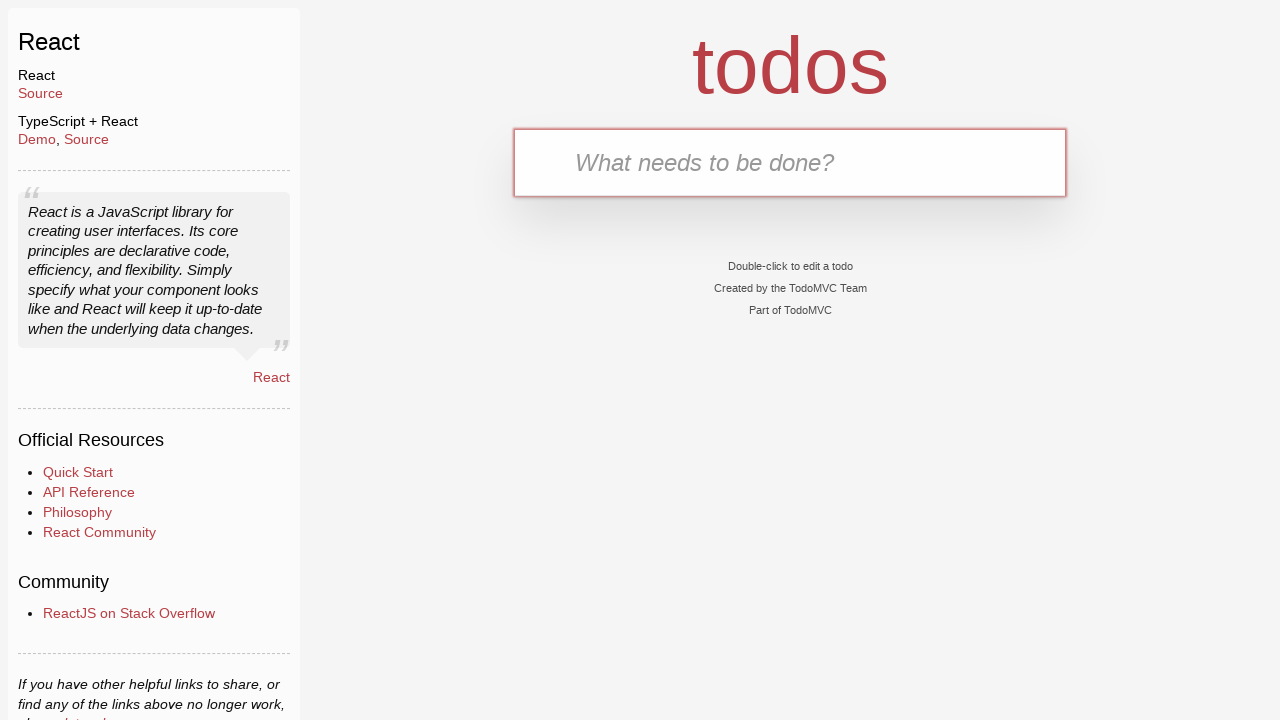

Verified initial todo list is empty
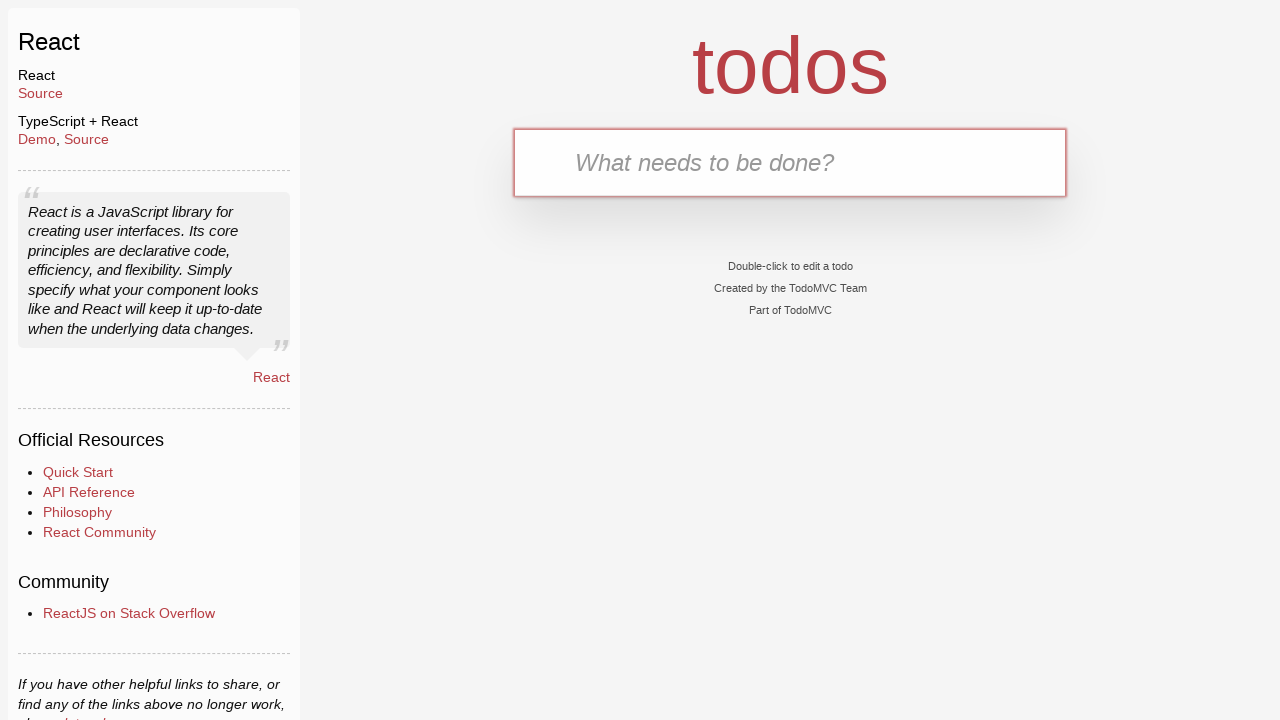

Filled new todo input with 'aaa' on input.new-todo
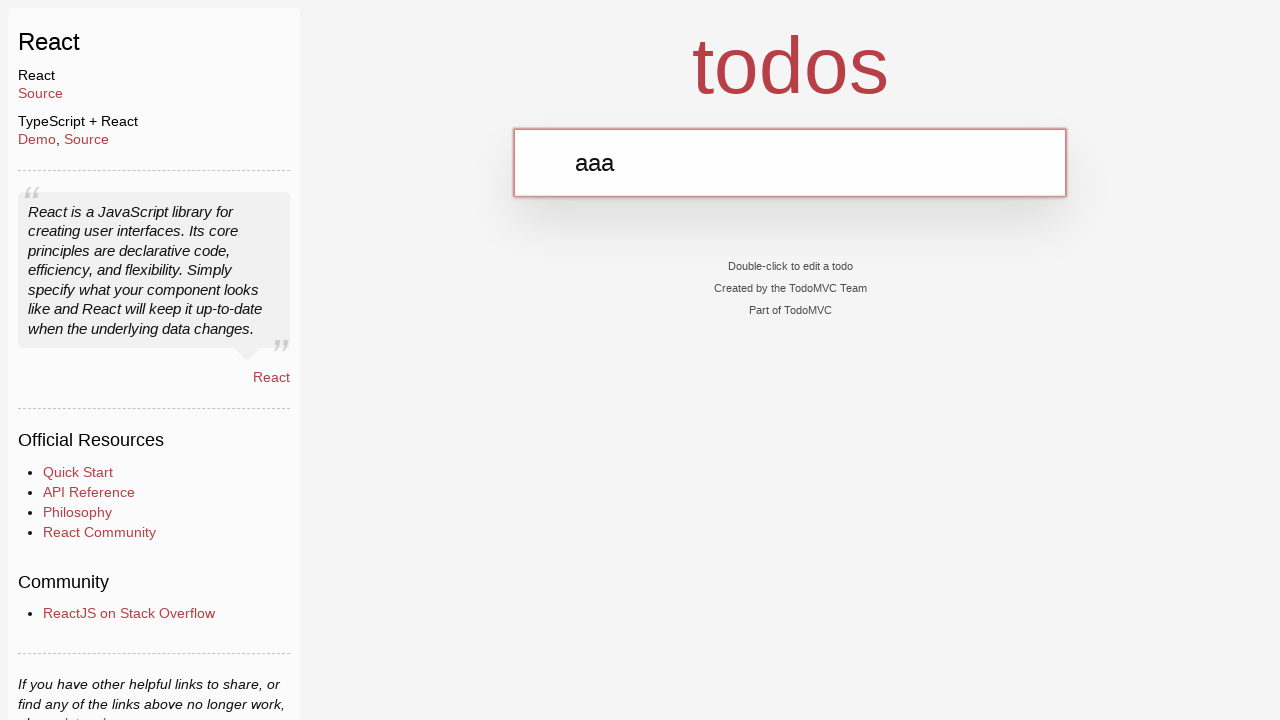

Pressed Enter to create the new todo item on input.new-todo
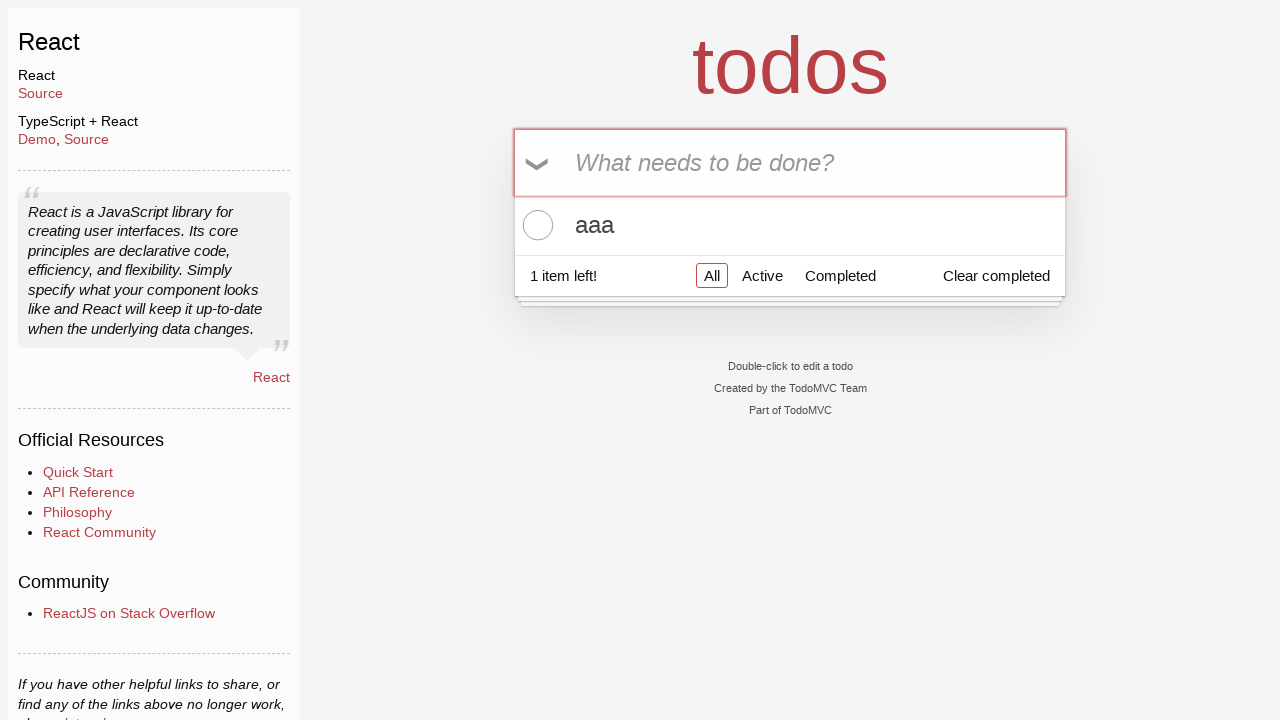

Waited for todo count element to appear
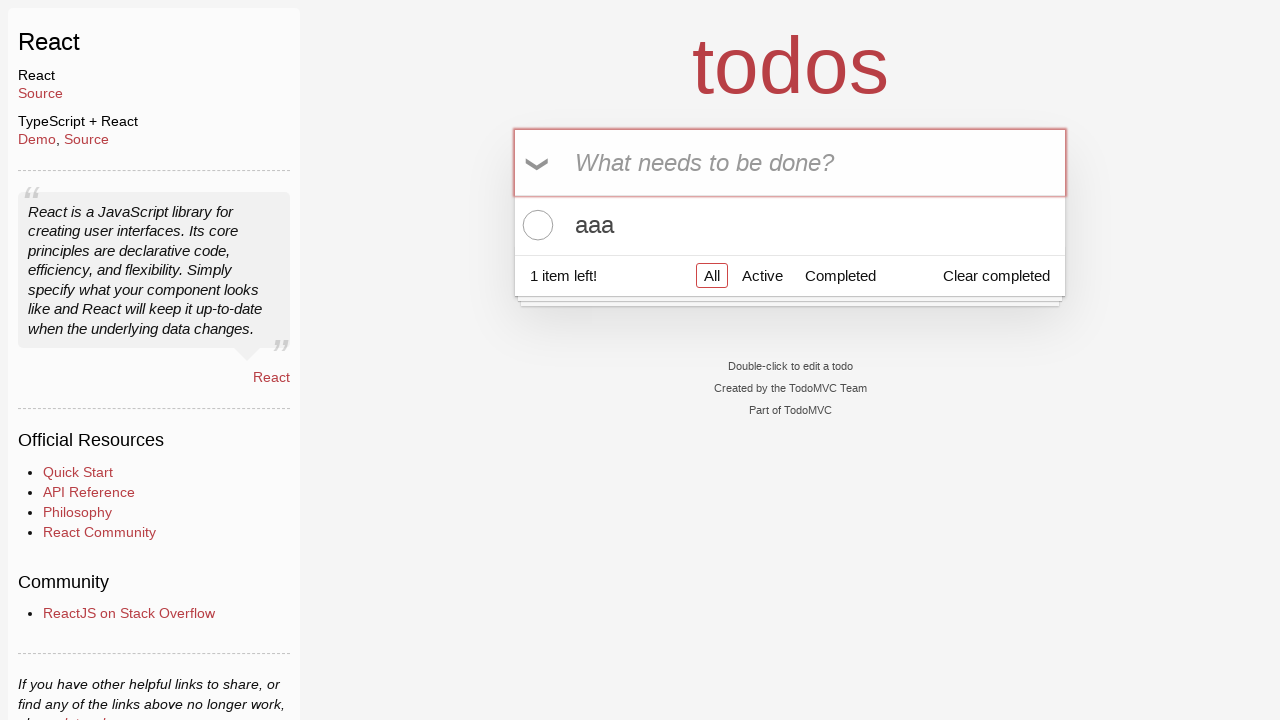

Verified todo count displays '1 item left!'
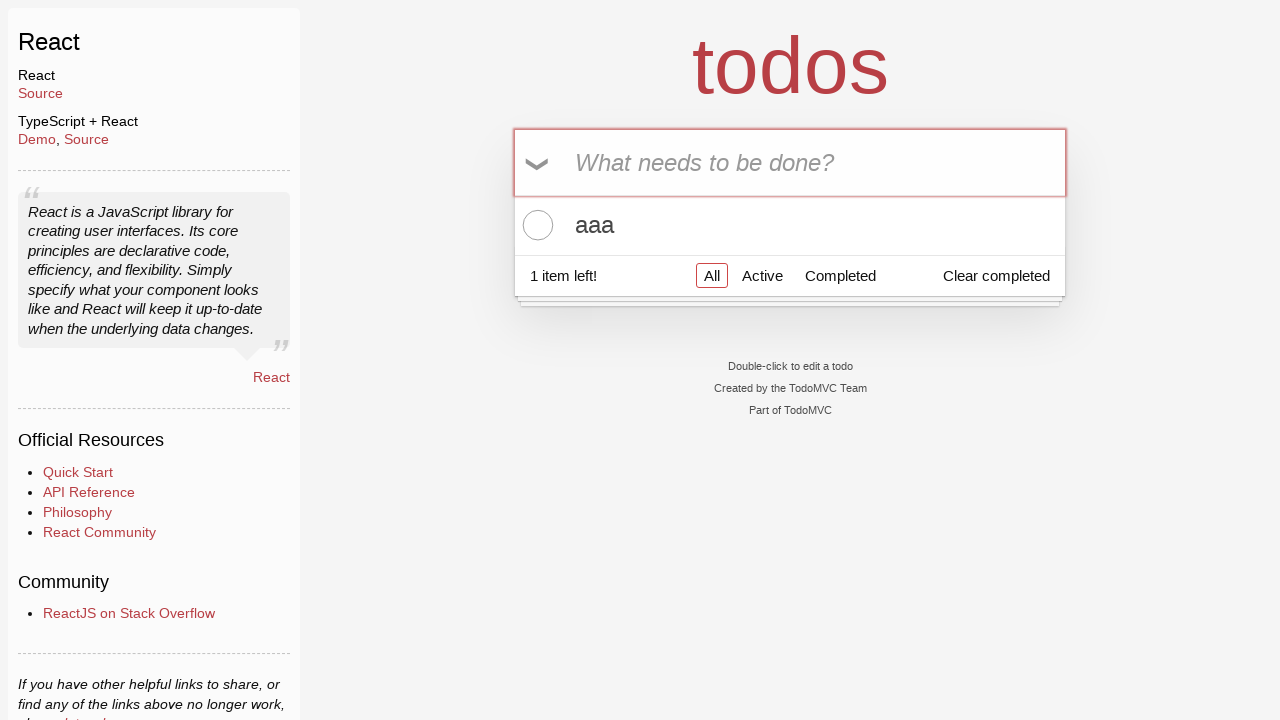

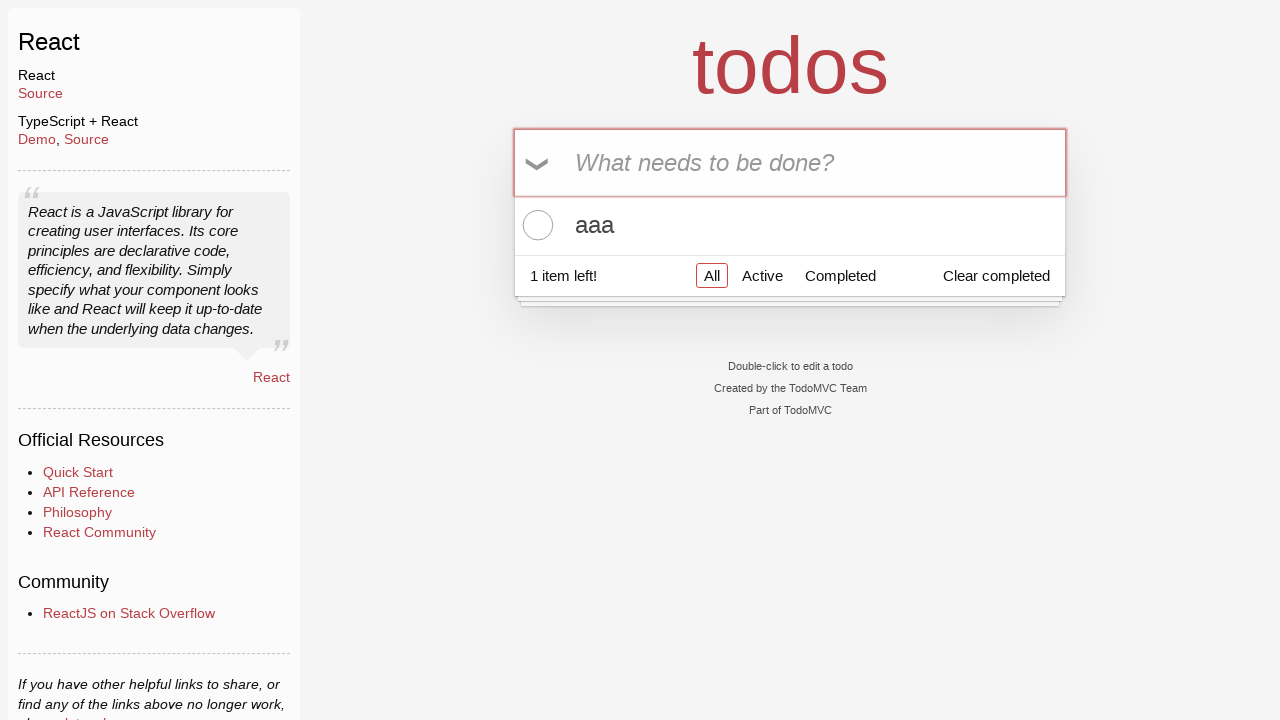